Tests a math problem solving form by reading two numbers, calculating their sum, selecting the result from a dropdown, and submitting the form

Starting URL: http://suninjuly.github.io/selects1.html

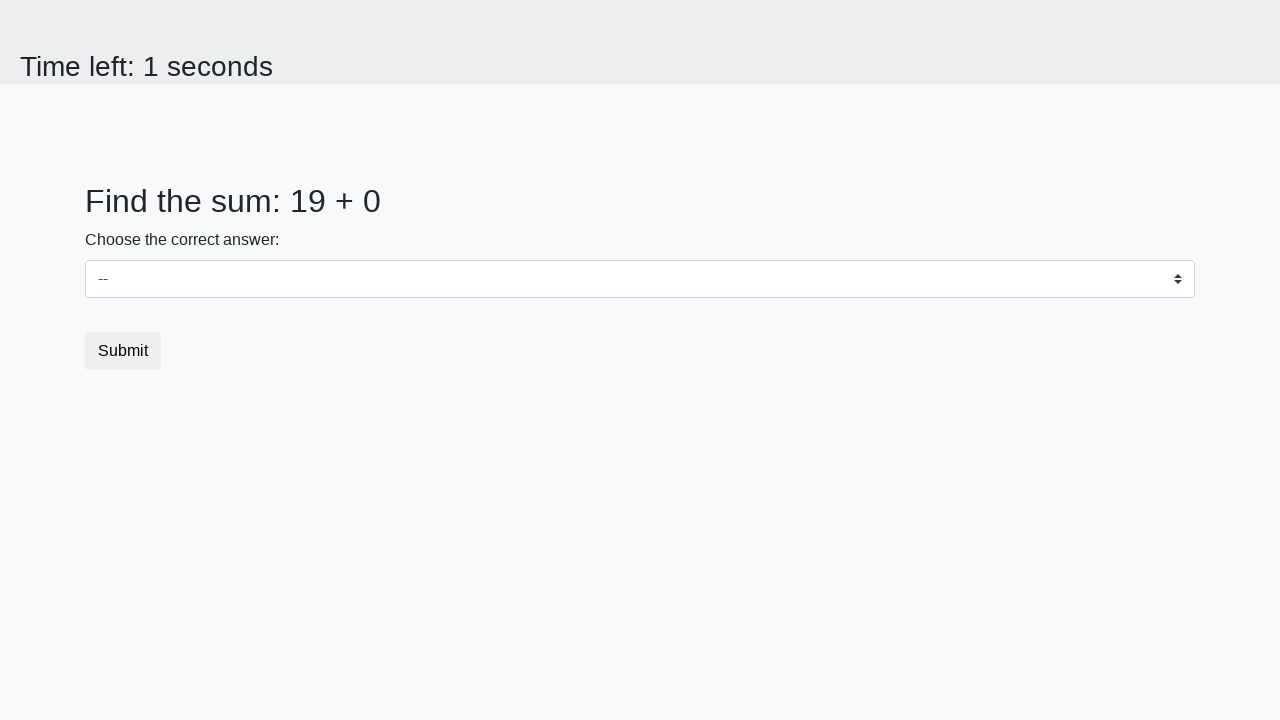

Located the first number element (#num1)
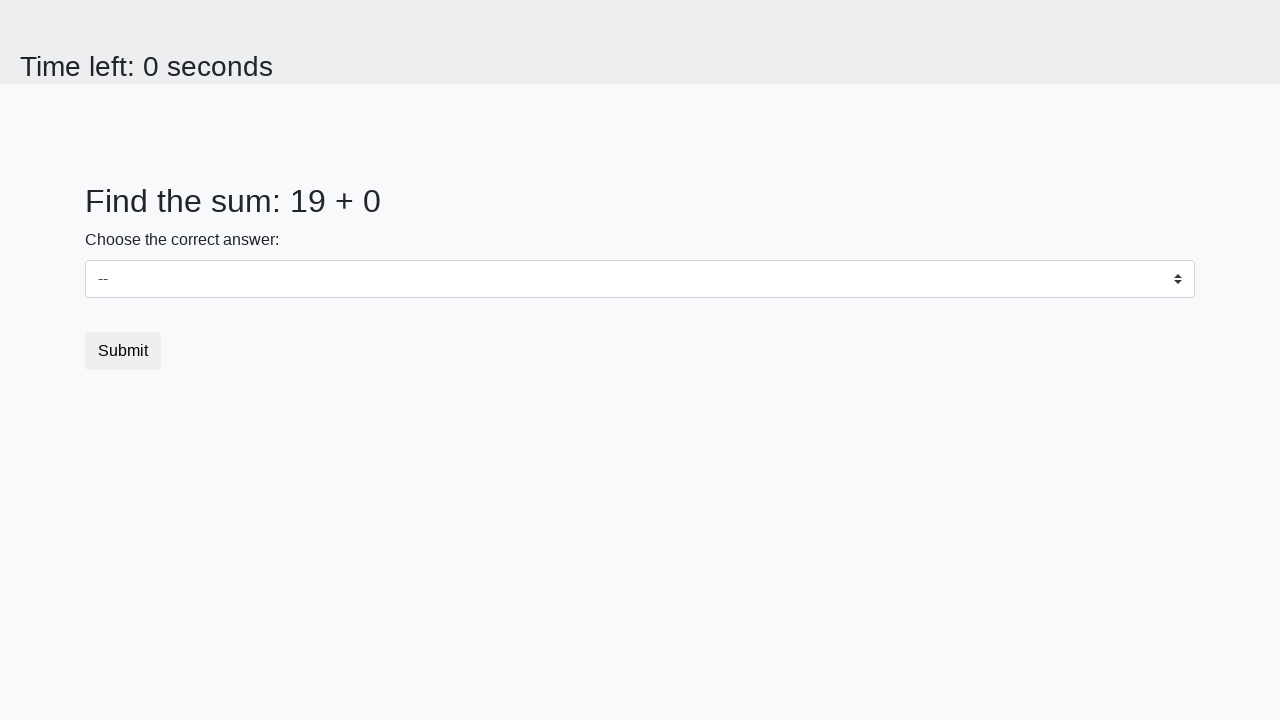

Located the second number element (#num2)
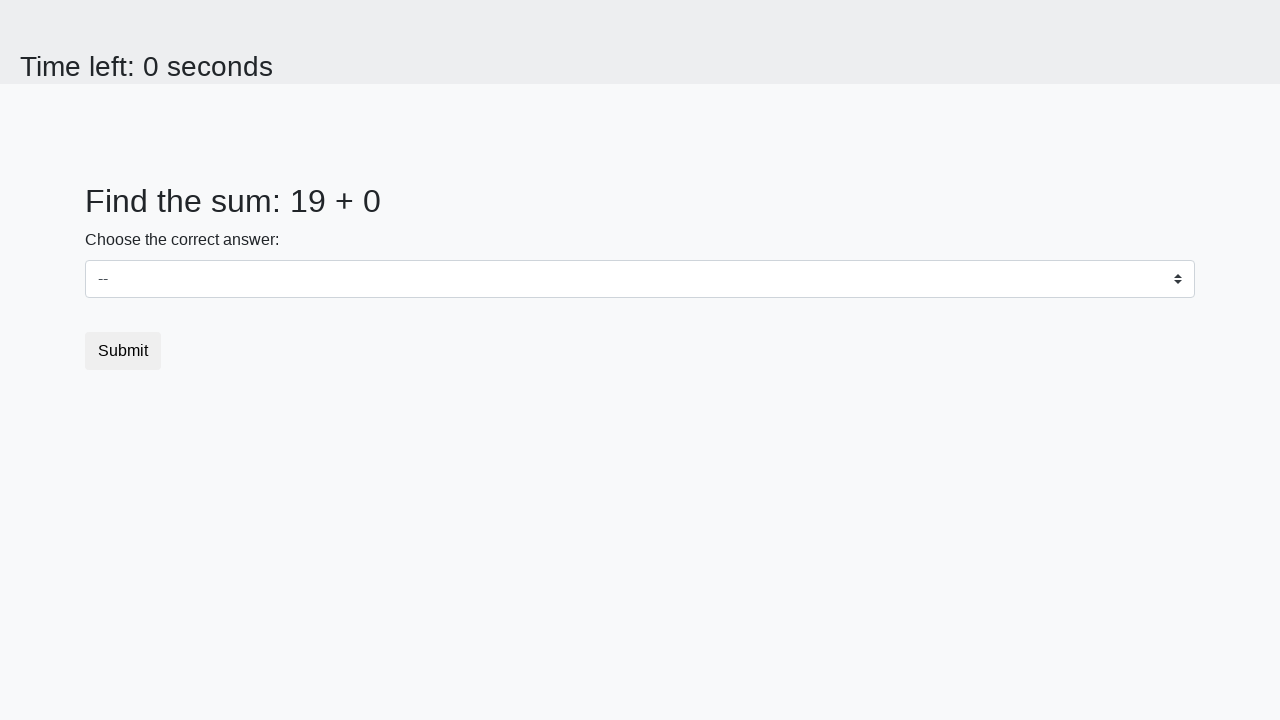

Retrieved text from first number element
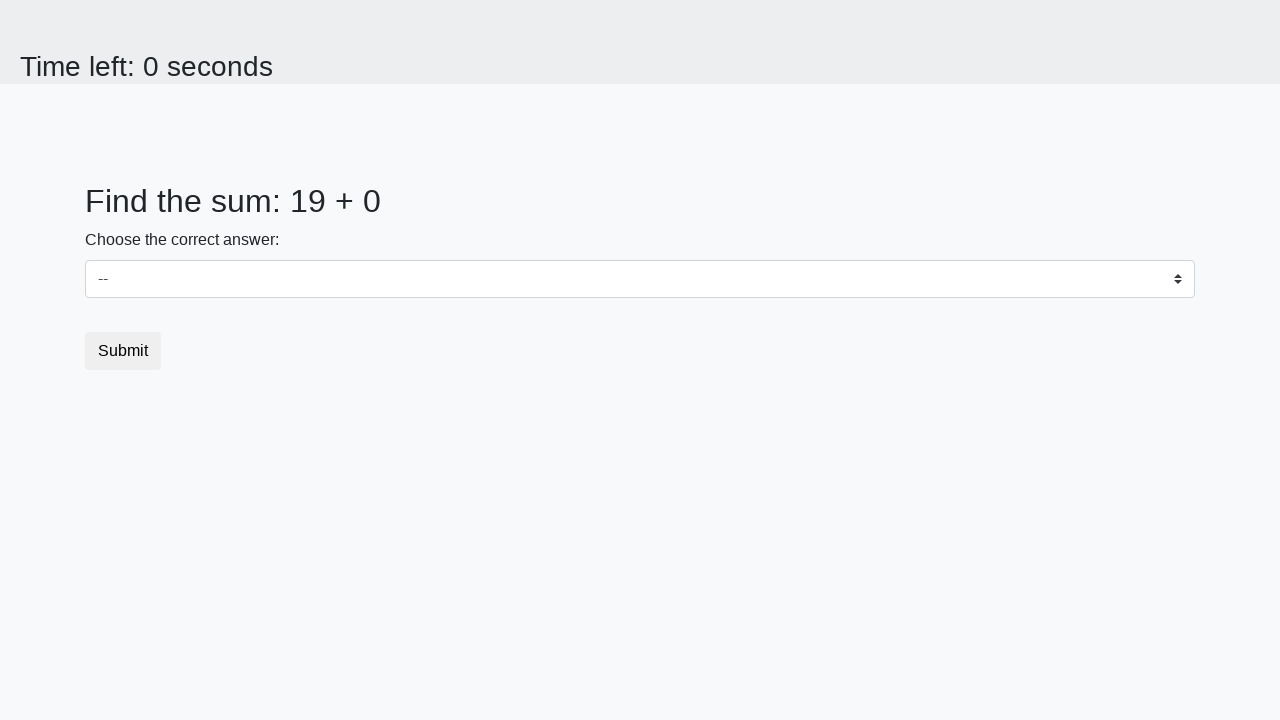

Retrieved text from second number element
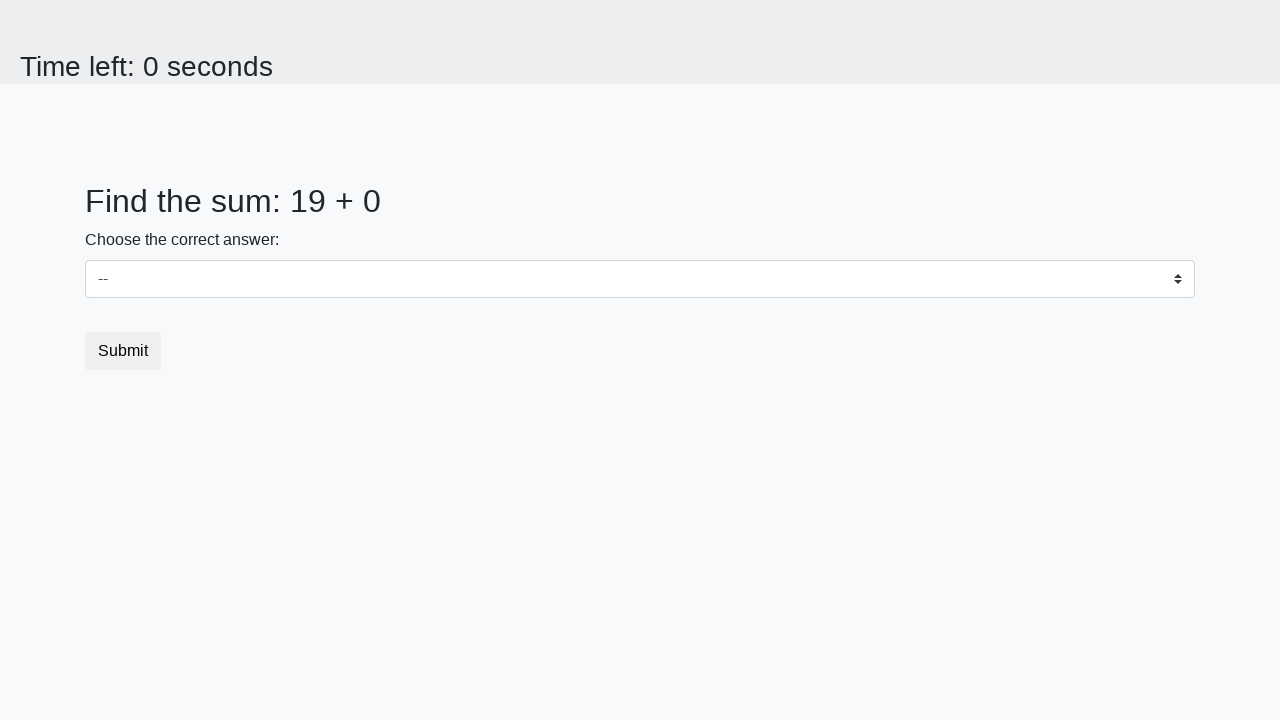

Calculated sum: 19 + 0 = 19
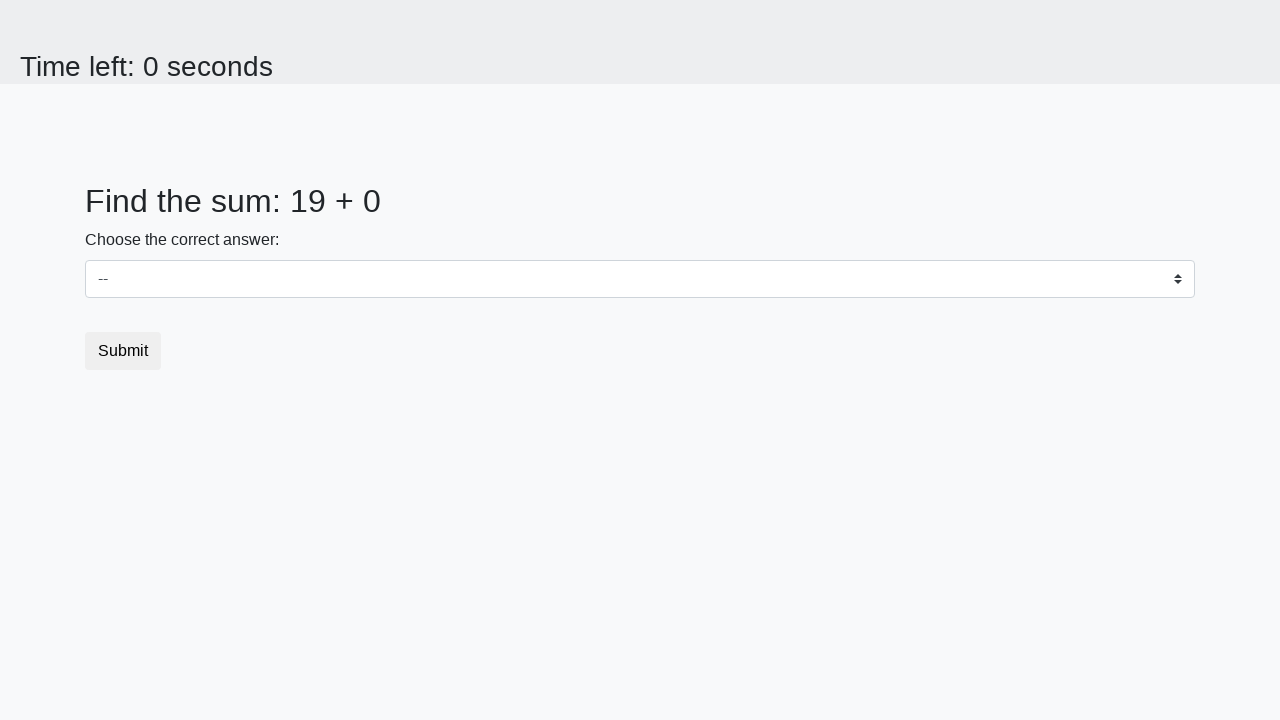

Selected value 19 from dropdown on select
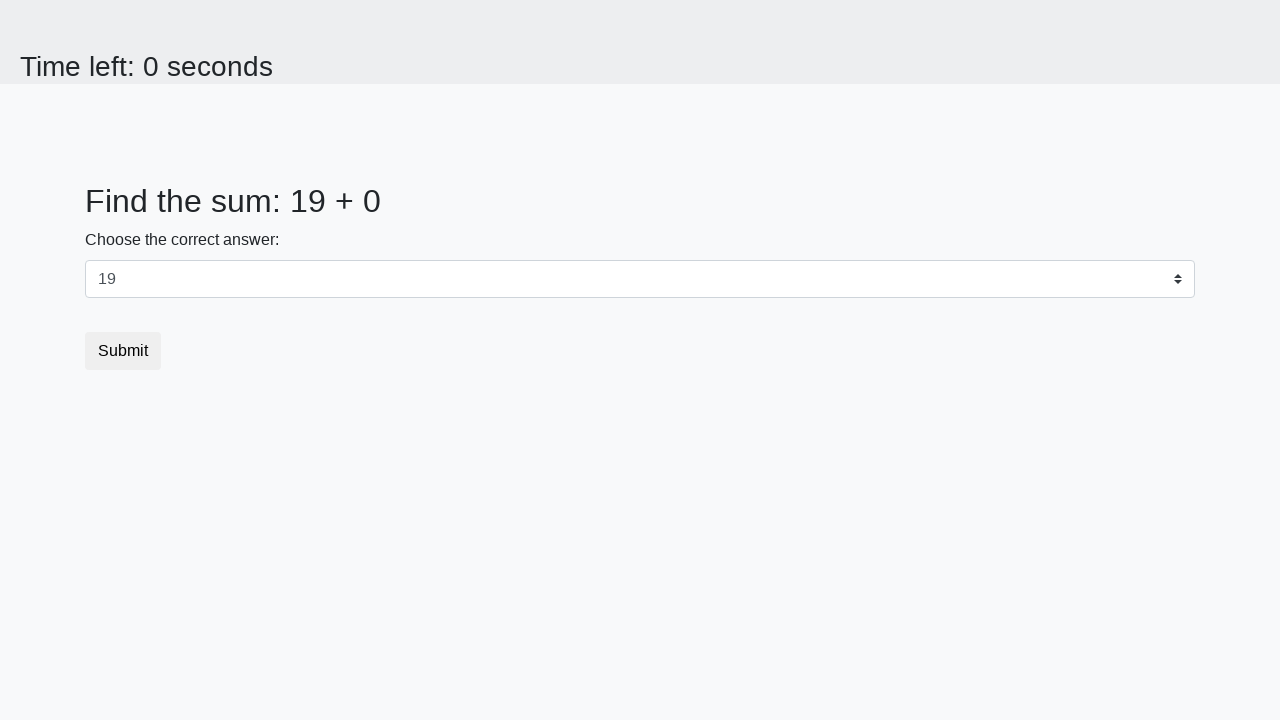

Clicked submit button at (123, 351) on button.btn
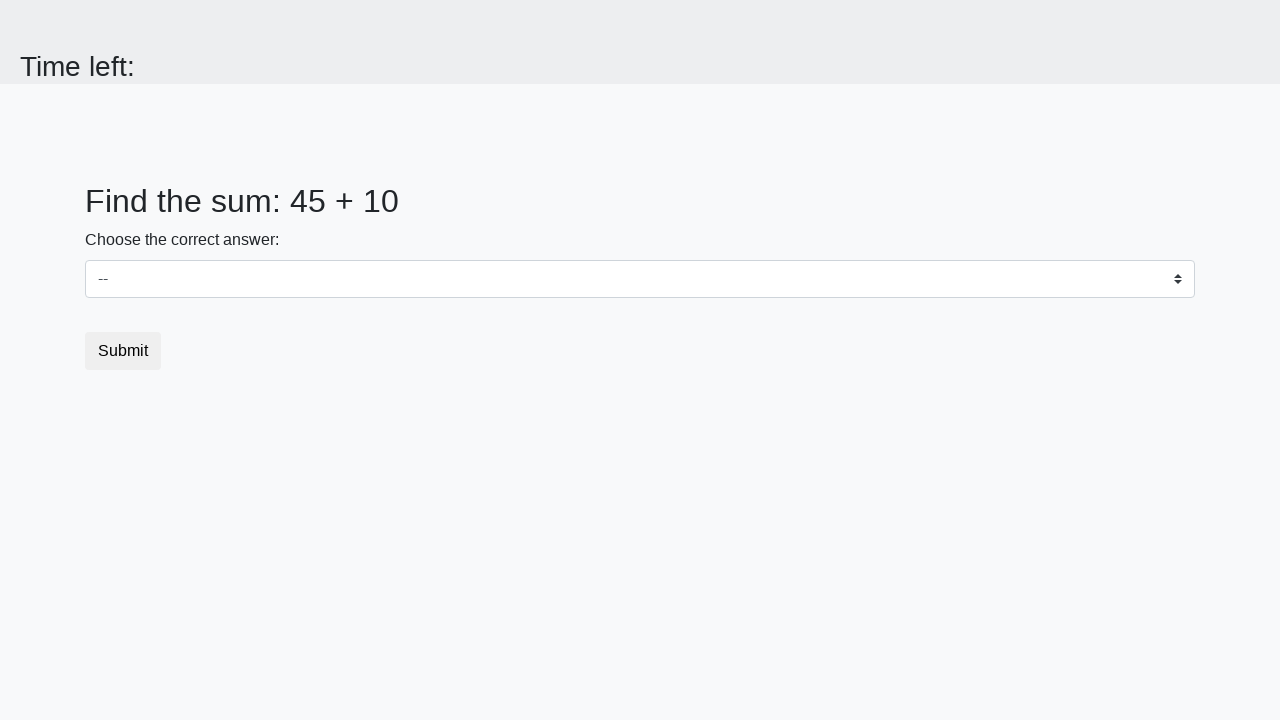

Waited for result page to load
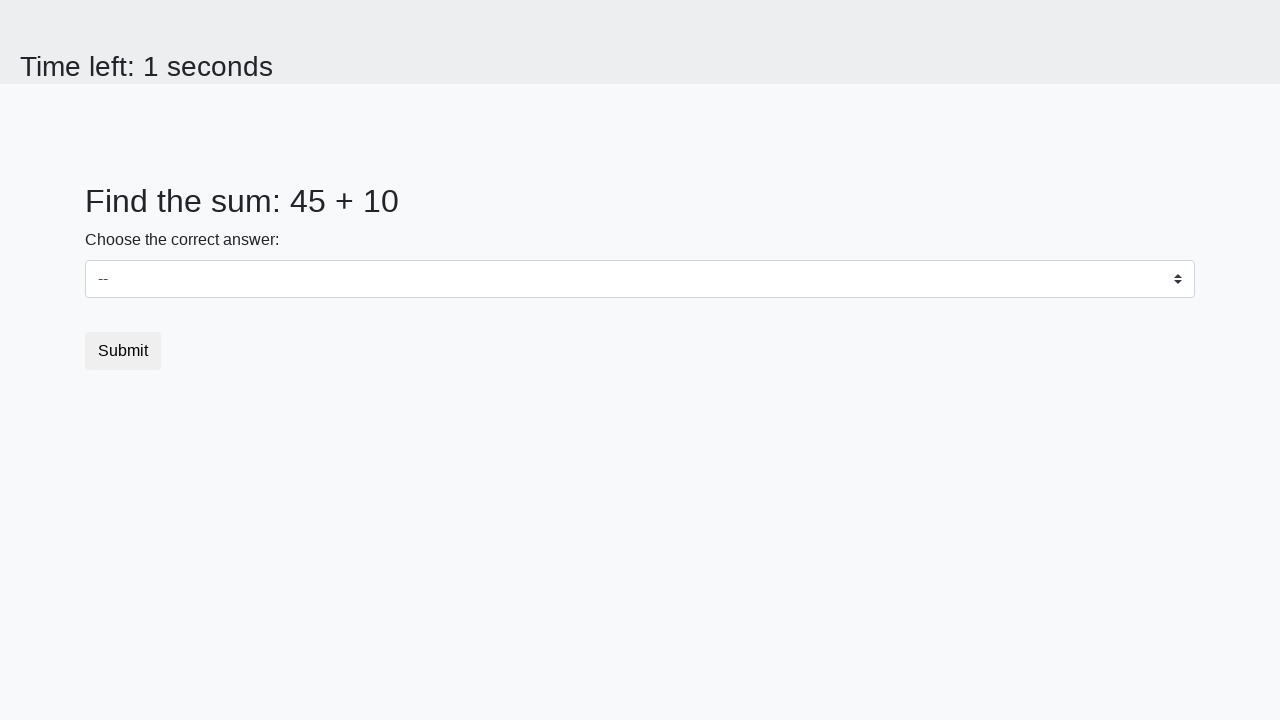

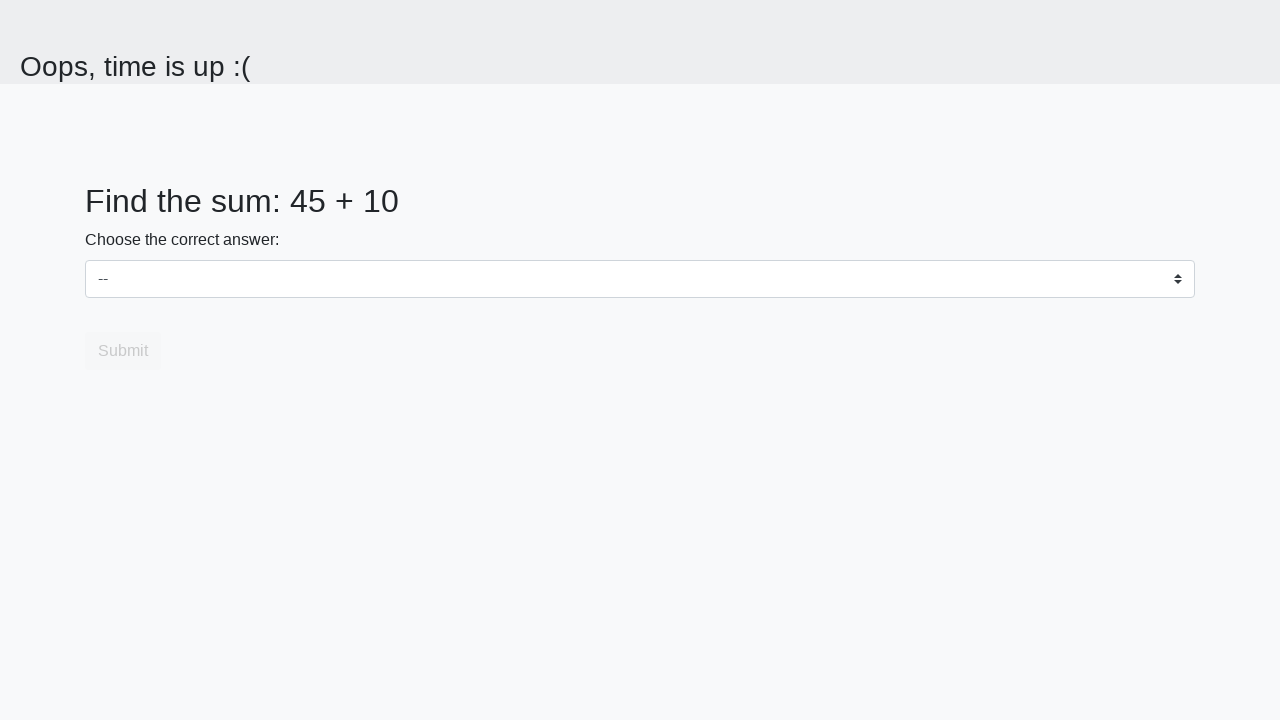